Tests window handling functionality by opening a new window, switching between parent and child windows, and verifying content in each window

Starting URL: https://the-internet.herokuapp.com/

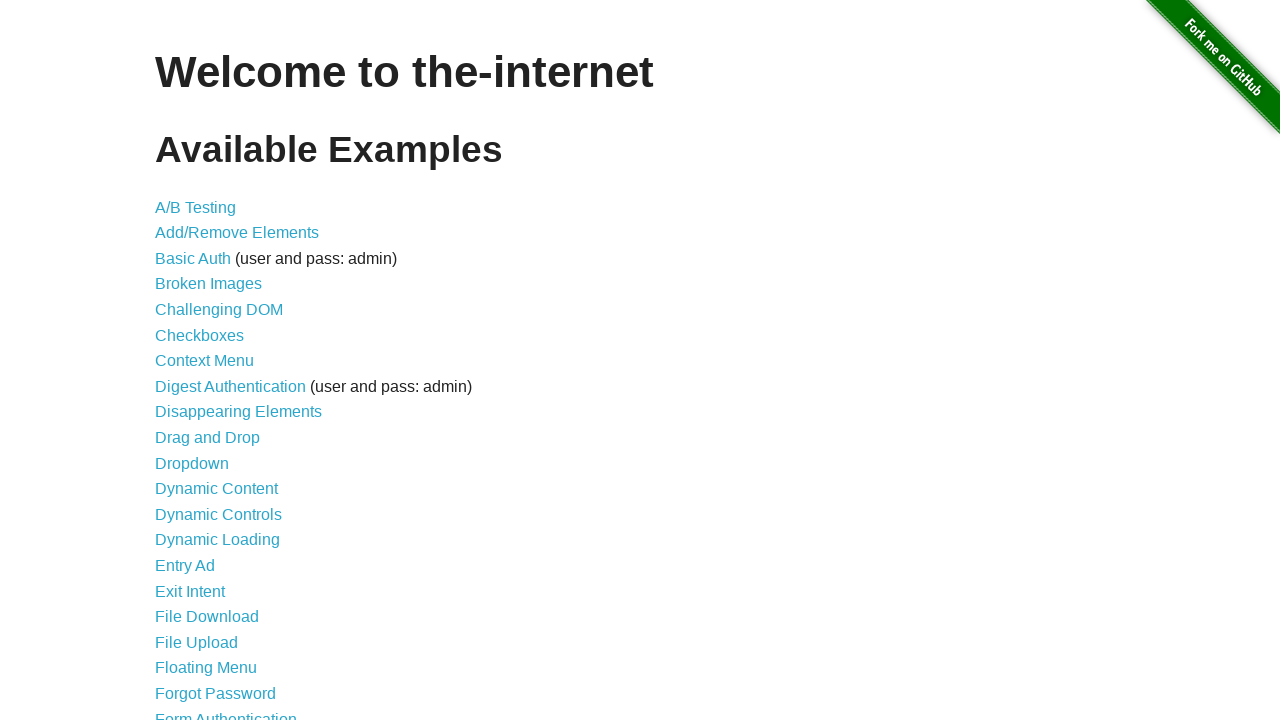

Clicked on Multiple Windows link at (218, 369) on text=Multiple Windows
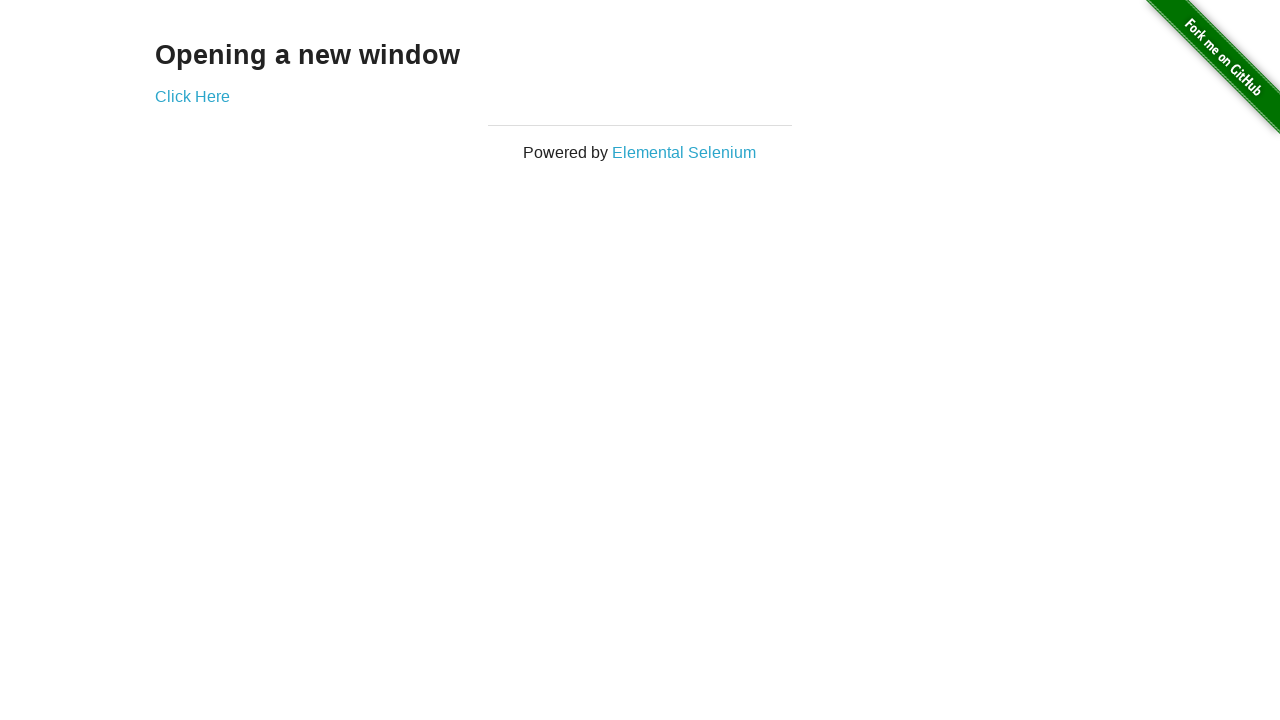

Waited for Multiple Windows page to load (networkidle)
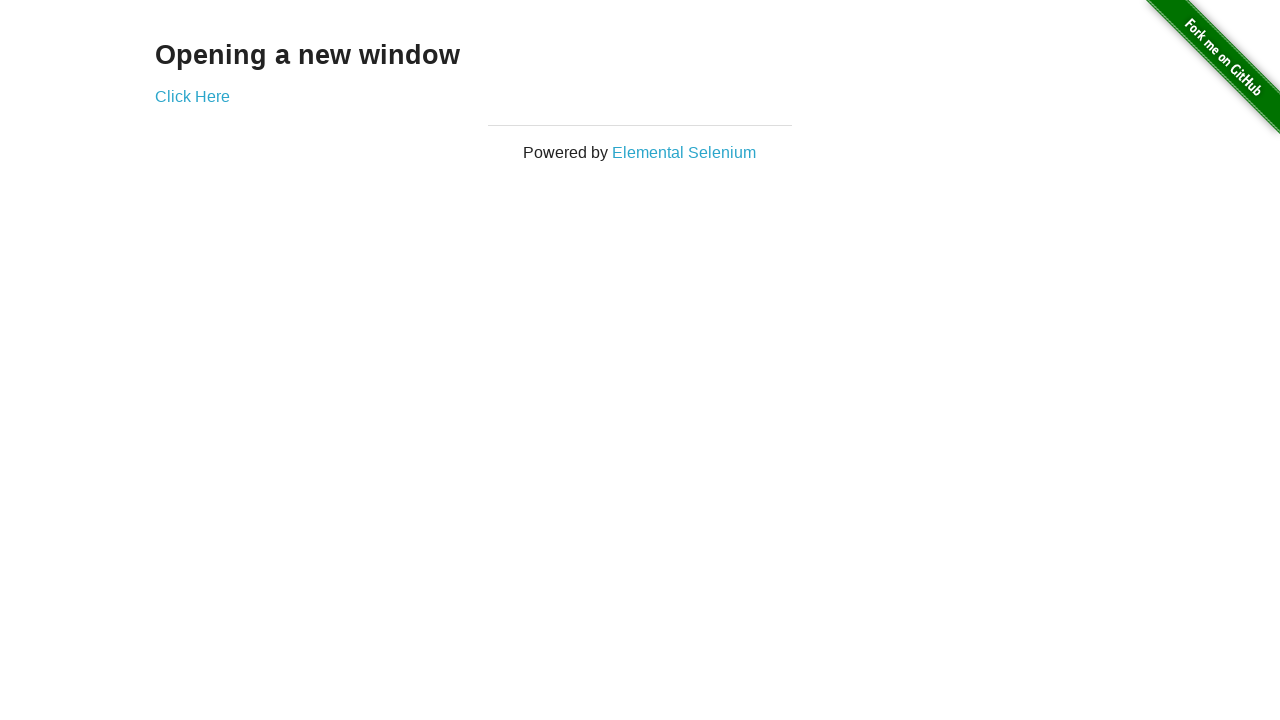

Clicked 'Click Here' to open new window and captured child window at (192, 96) on text=Click Here
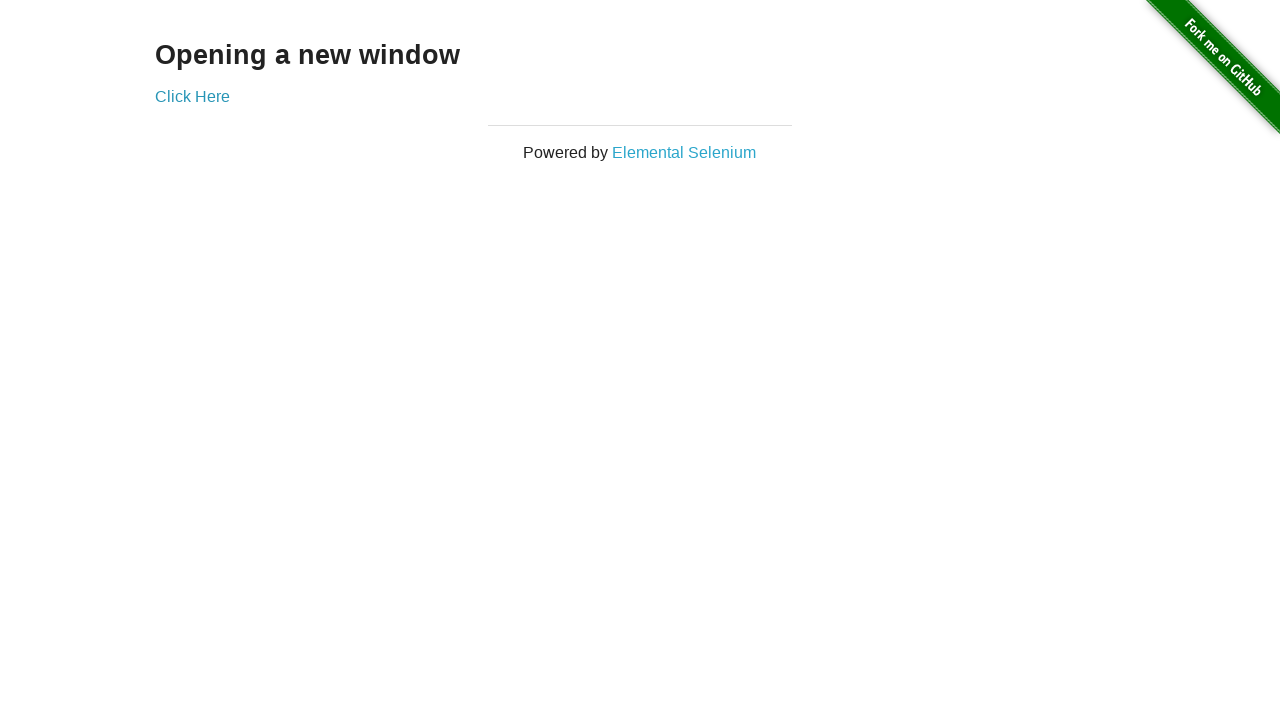

Waited for child window to load
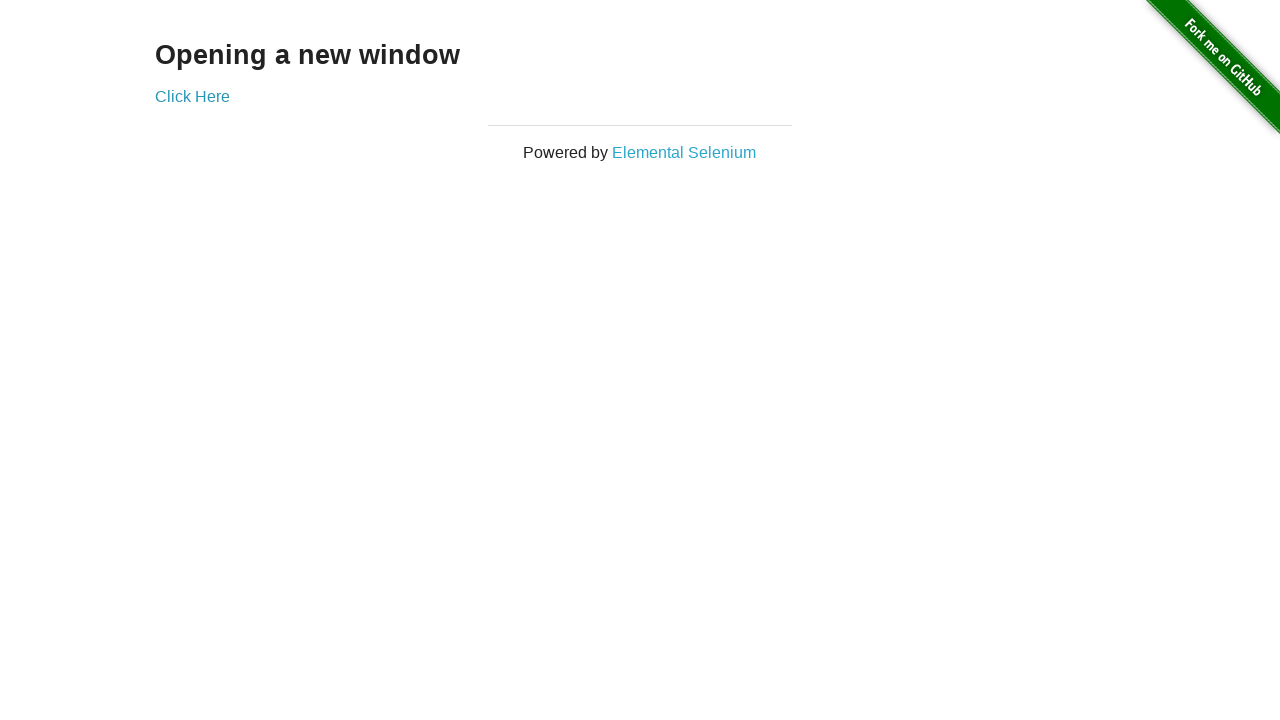

Retrieved text from child window: New Window
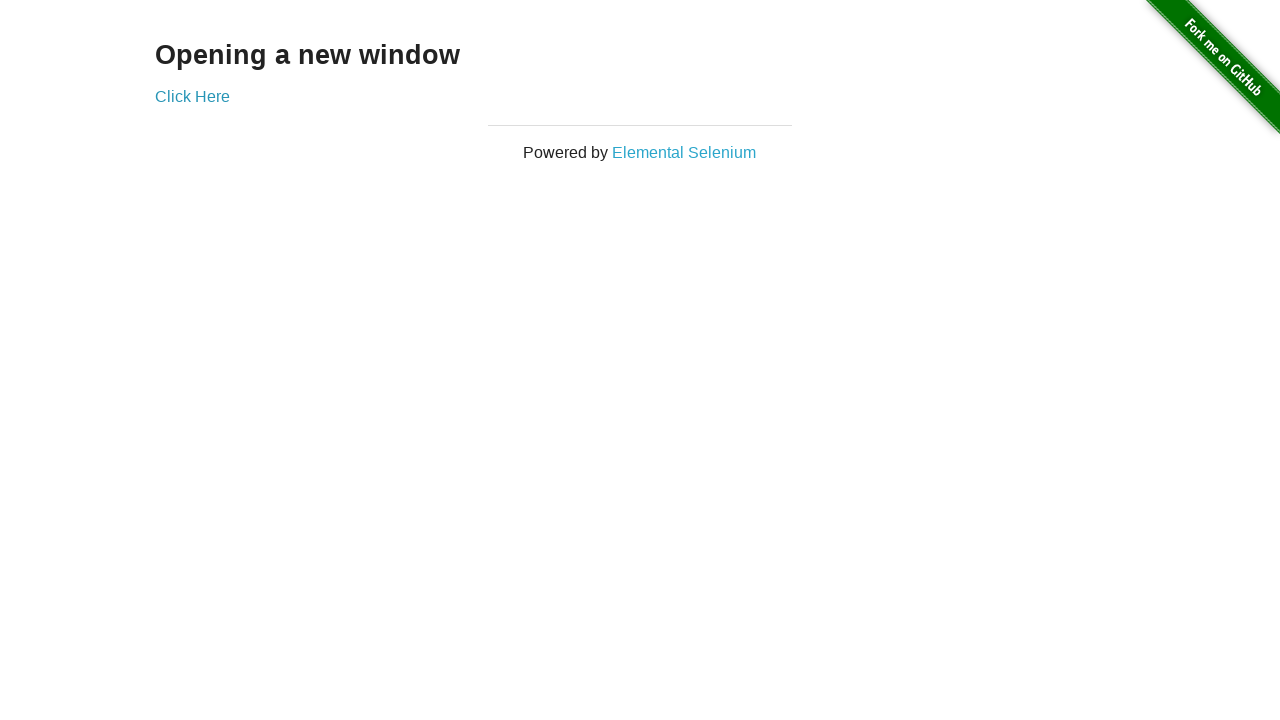

Retrieved child window URL: https://the-internet.herokuapp.com/windows/new
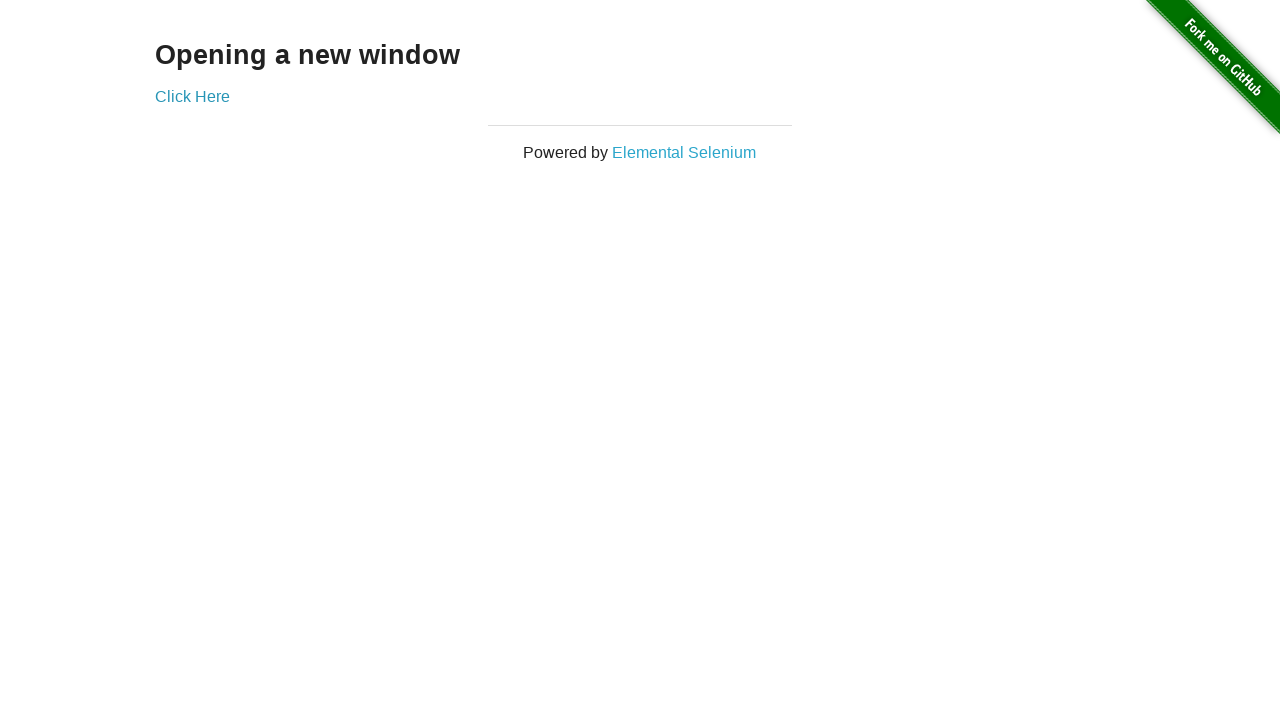

Retrieved text from parent window: Opening a new window
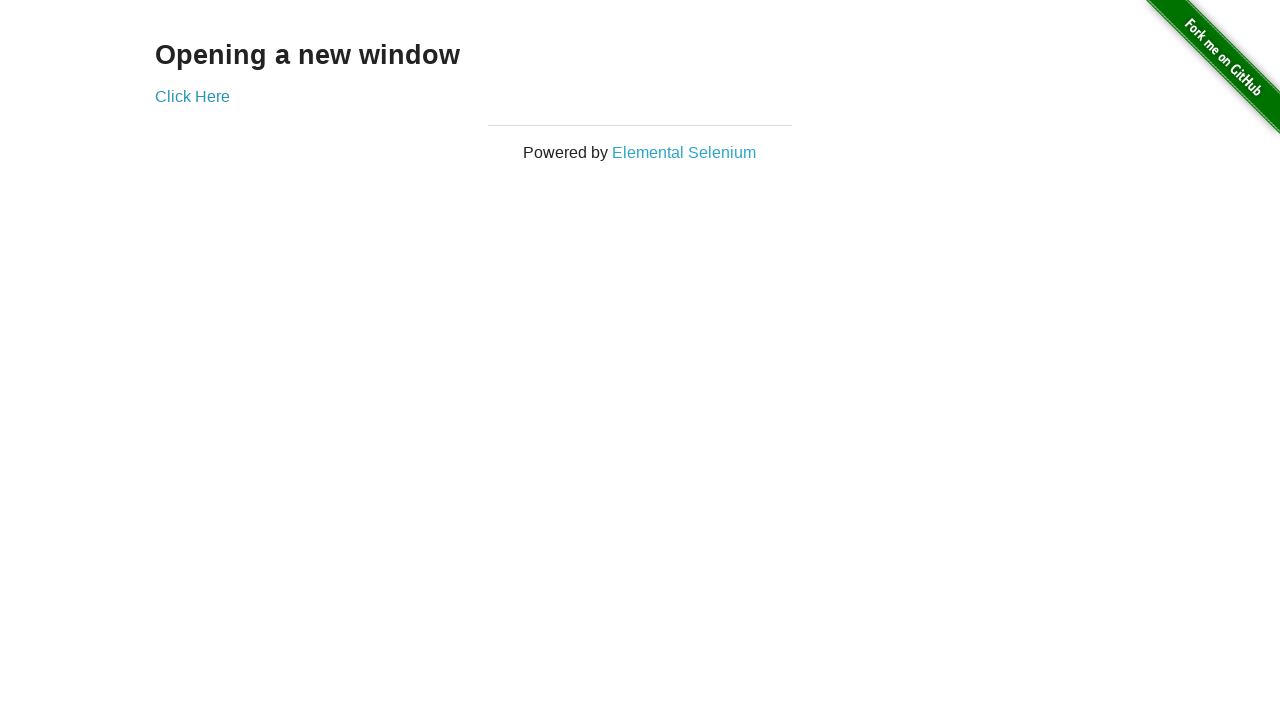

Retrieved parent window URL: https://the-internet.herokuapp.com/windows
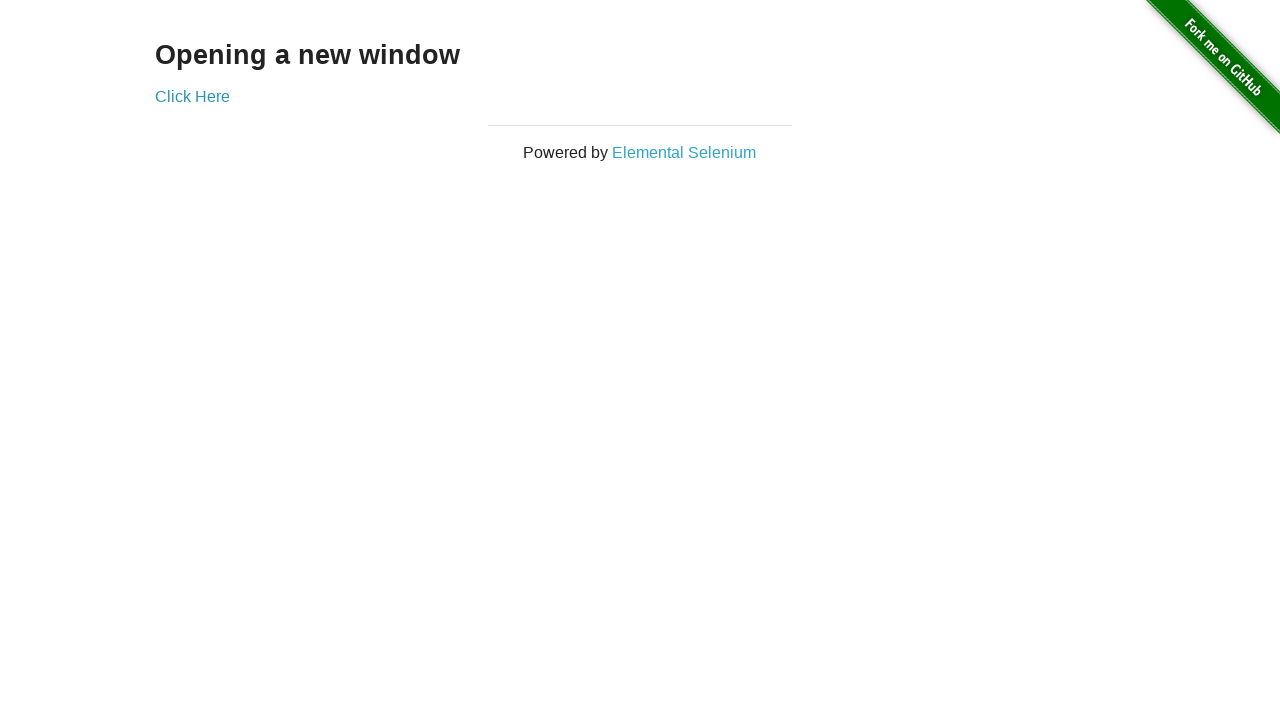

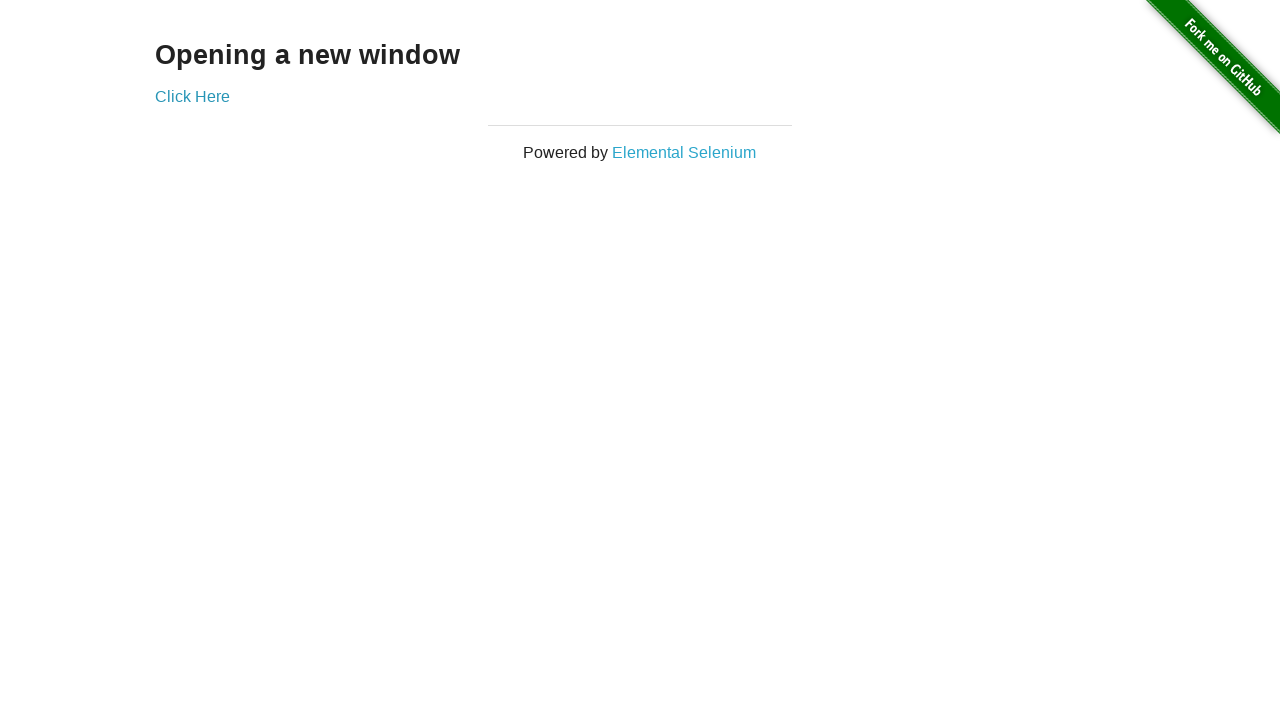